Tests shopping cart functionality by selecting multiple vegetables from a product list and adding them to cart

Starting URL: https://rahulshettyacademy.com/seleniumPractise/#/

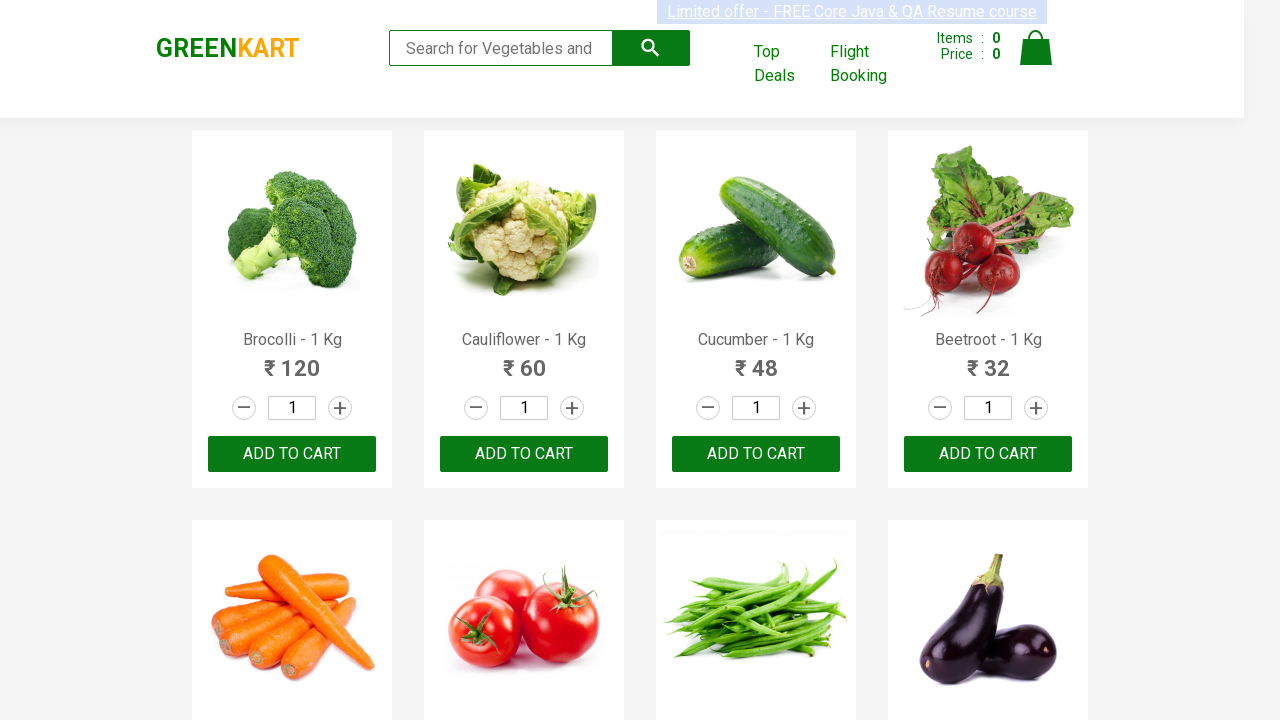

Waited for product list to load
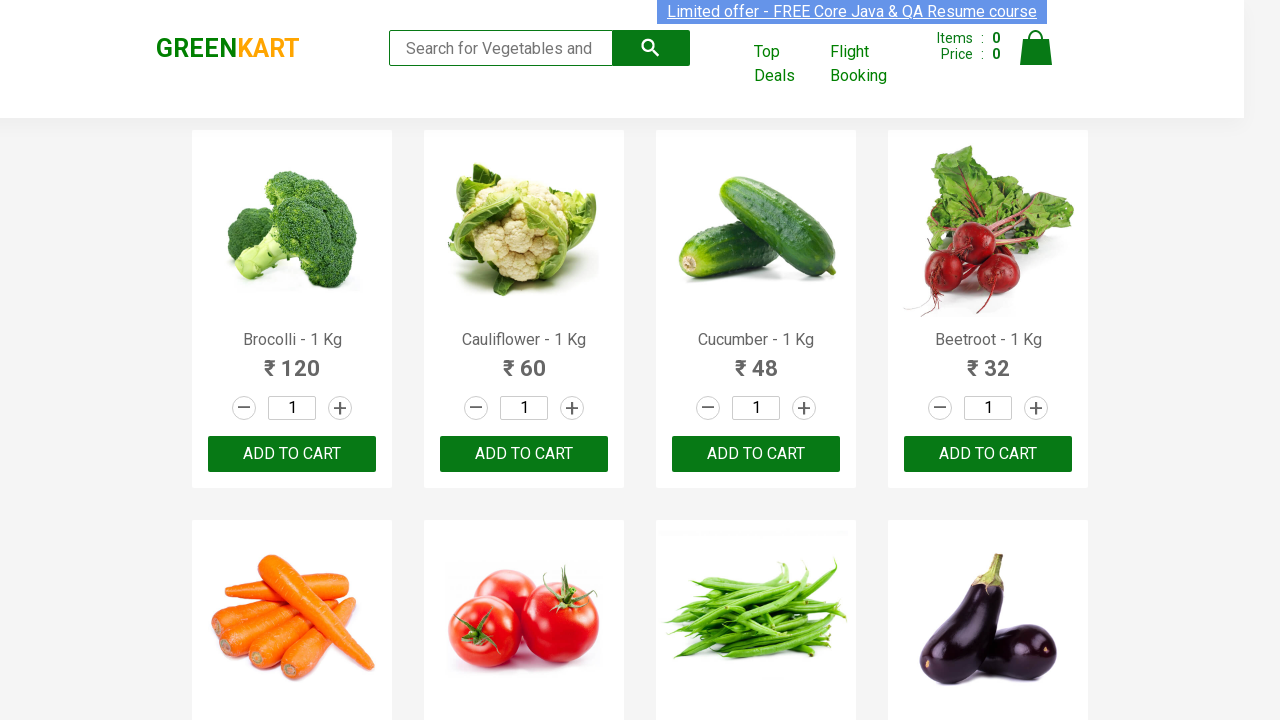

Retrieved all product elements from the page
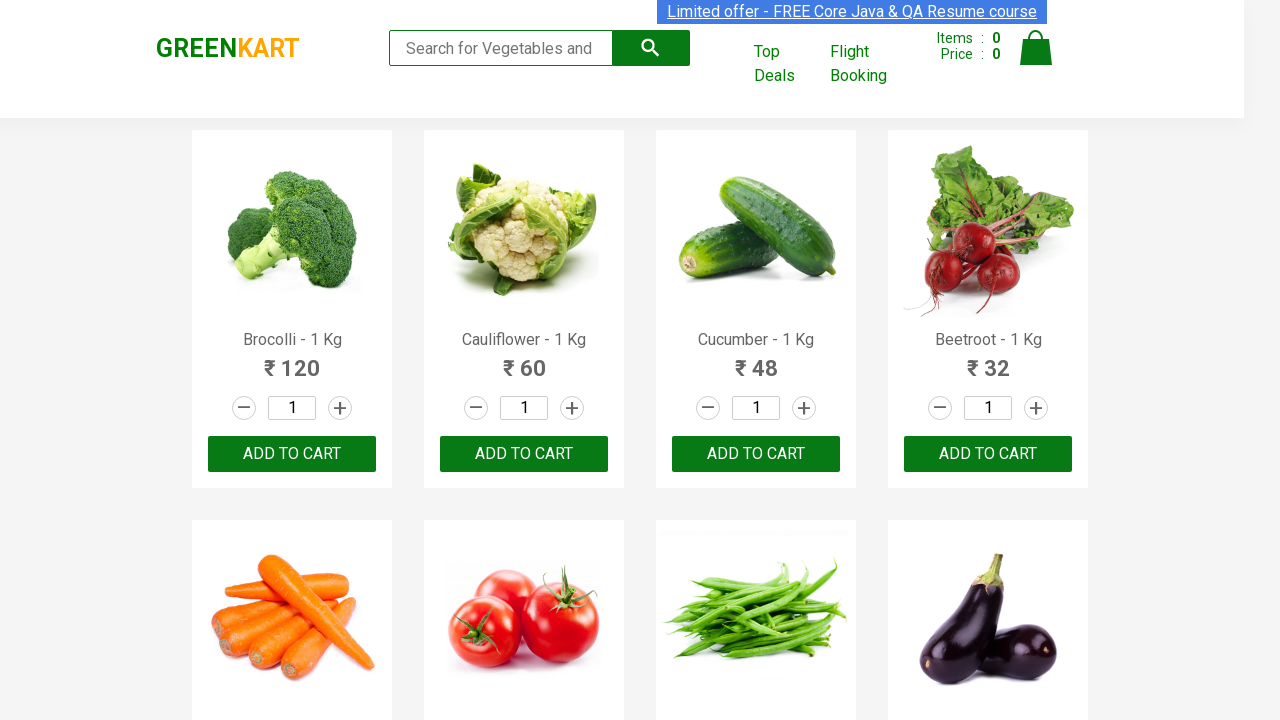

Retrieved text content of product at index 0
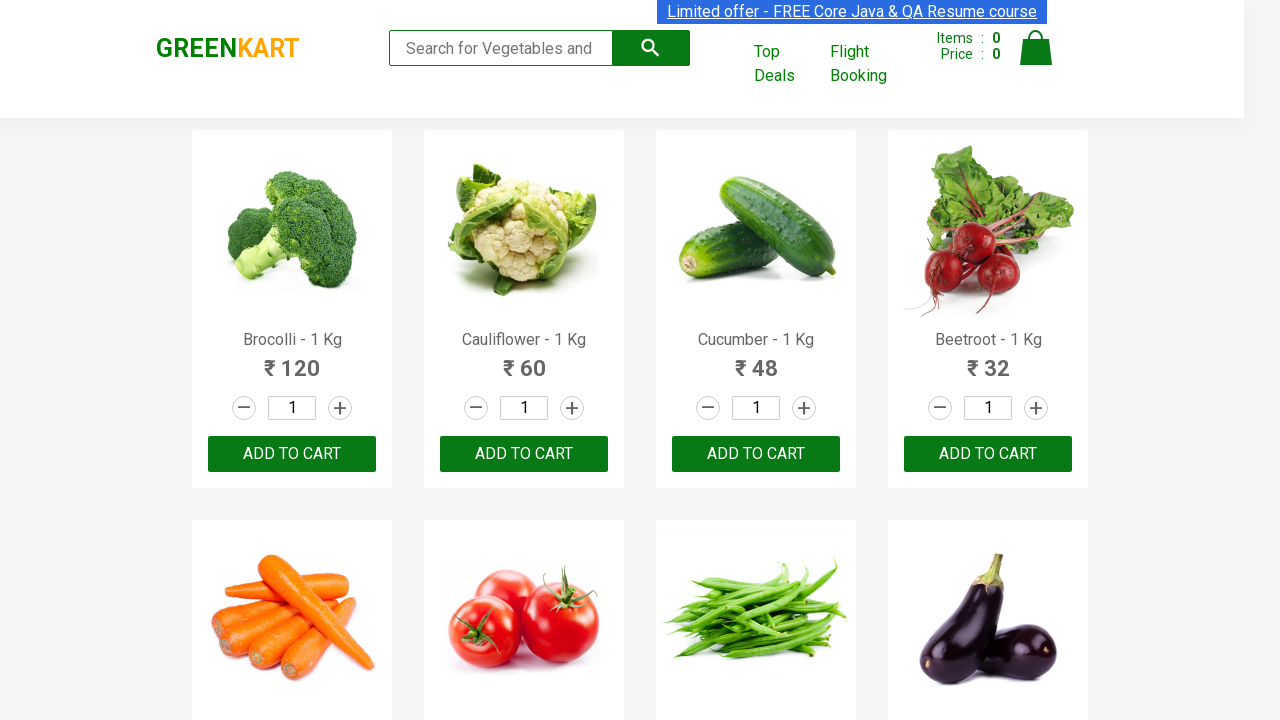

Added 'Brocolli' to cart at (292, 454) on div.product-action >> nth=0
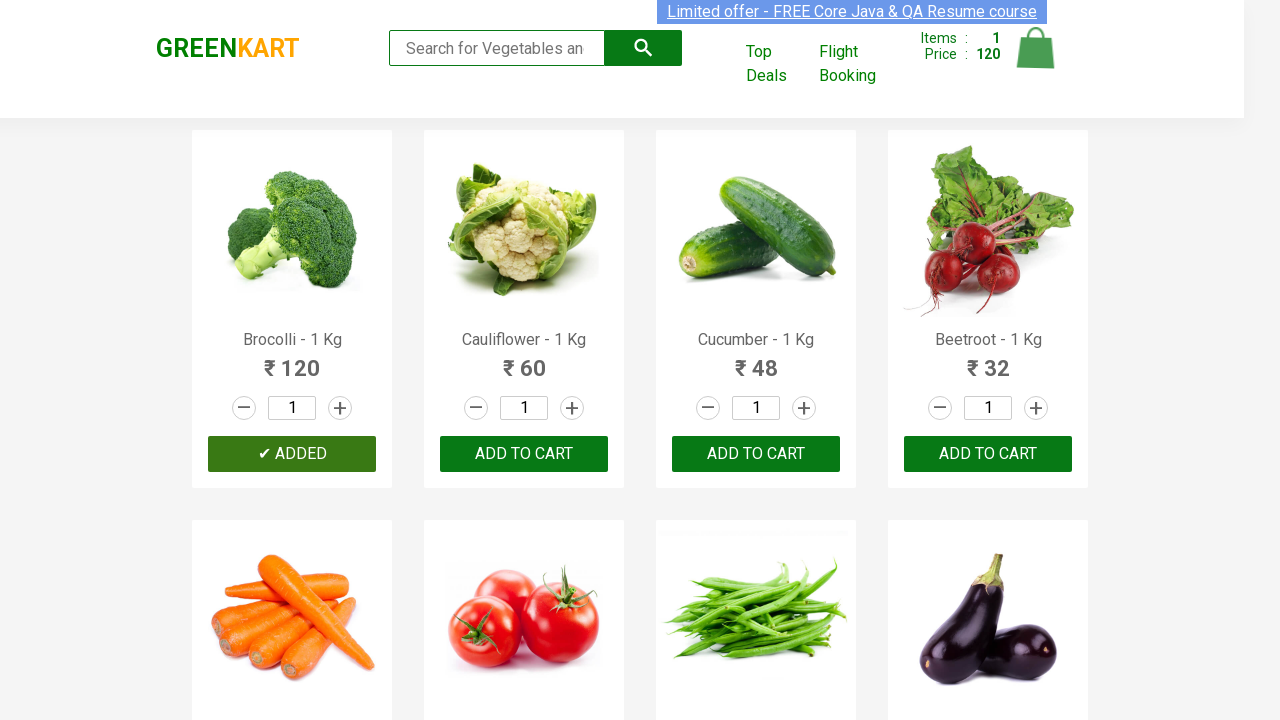

Retrieved text content of product at index 1
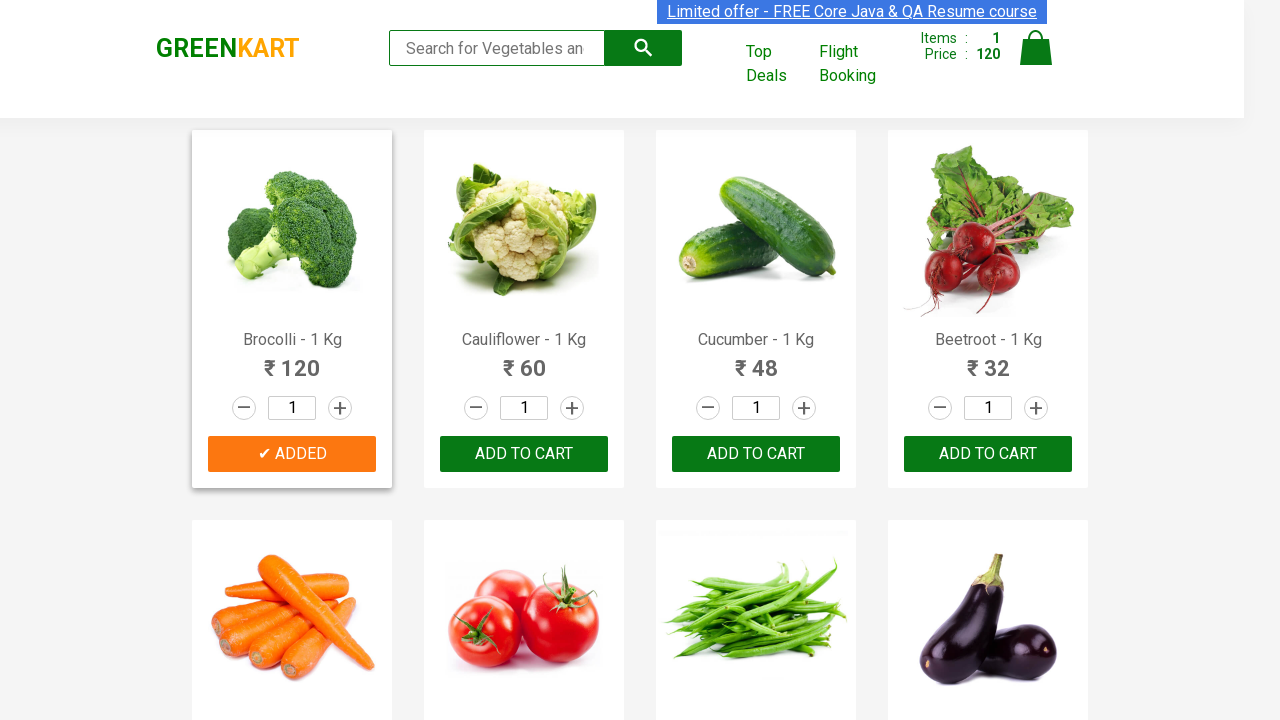

Retrieved text content of product at index 2
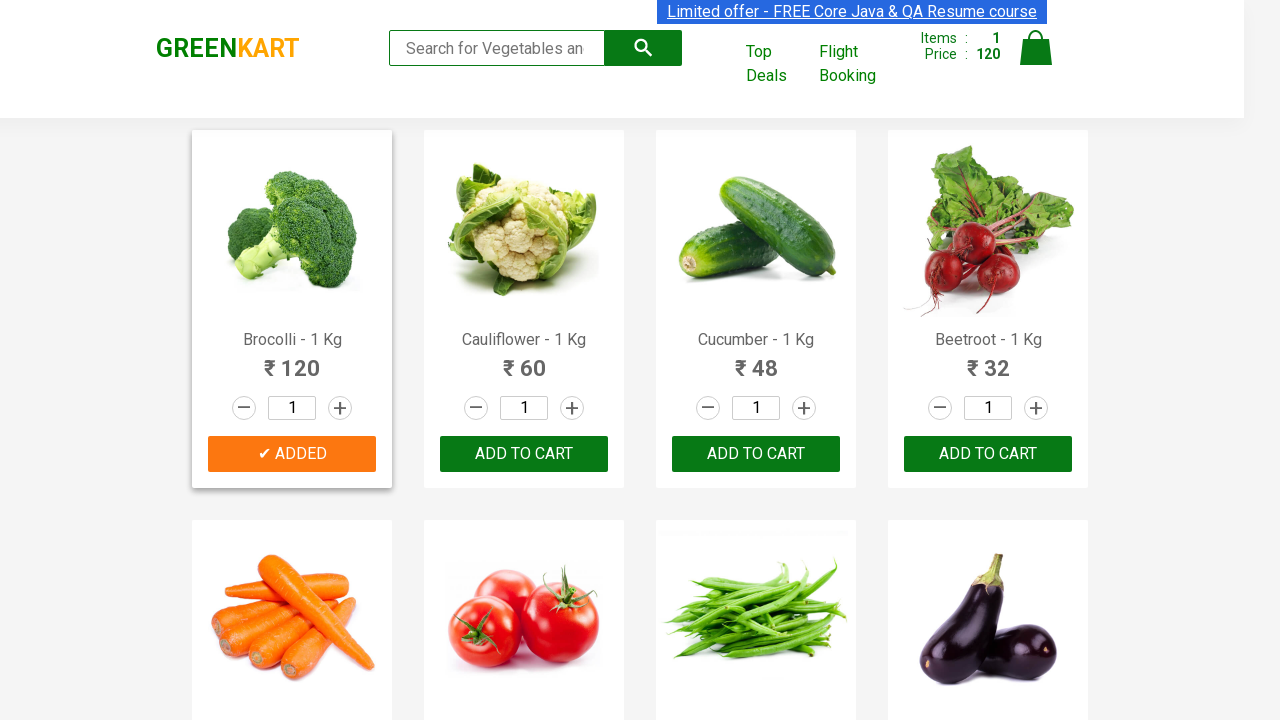

Added 'Cucumber' to cart at (756, 454) on div.product-action >> nth=2
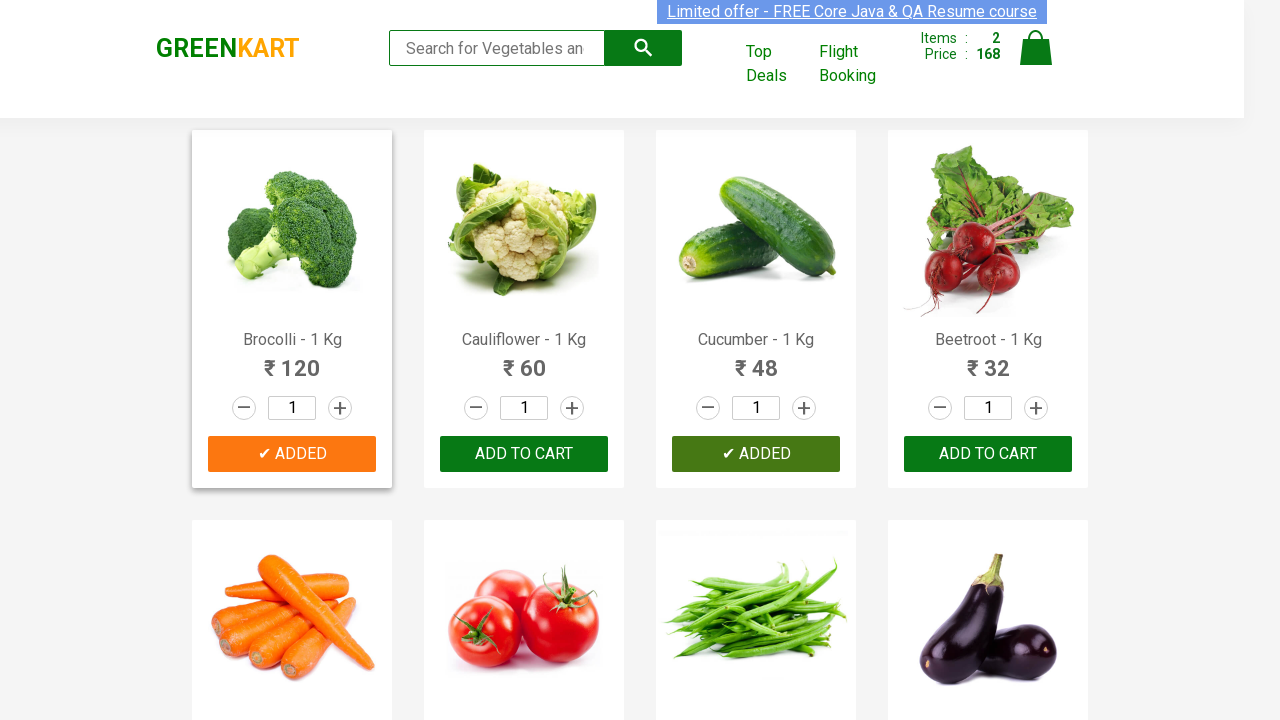

Retrieved text content of product at index 3
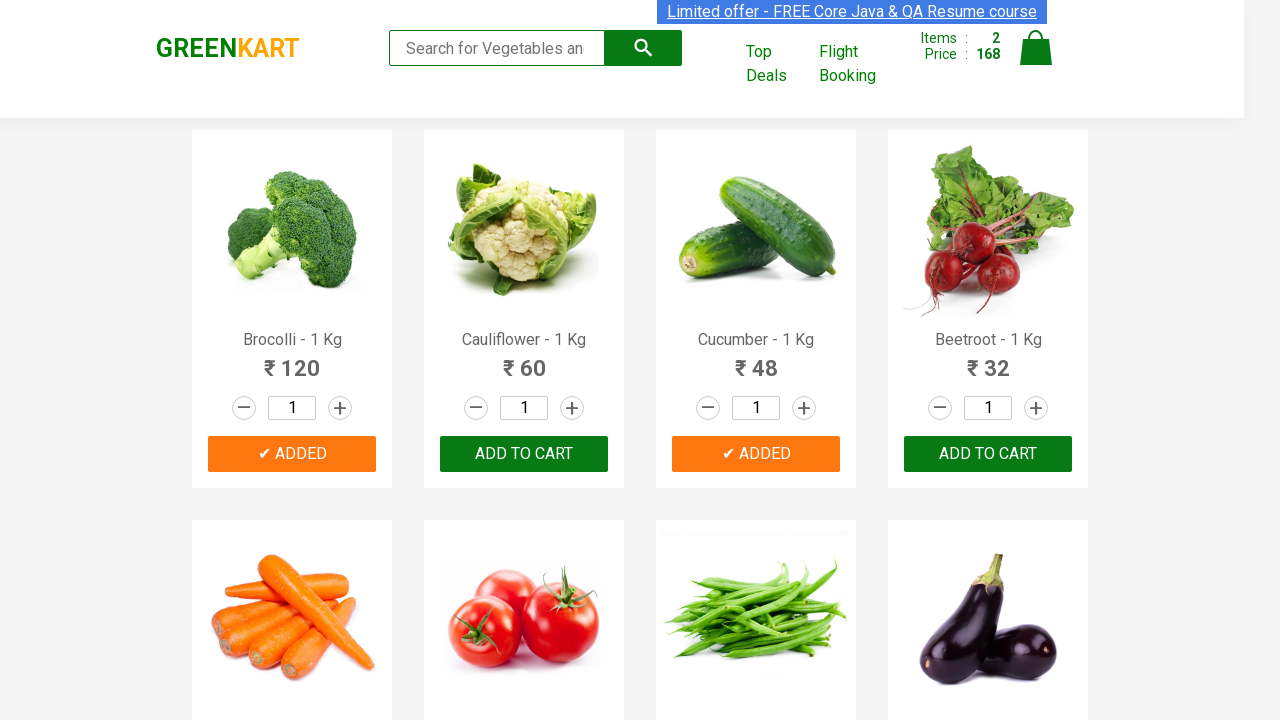

Retrieved text content of product at index 4
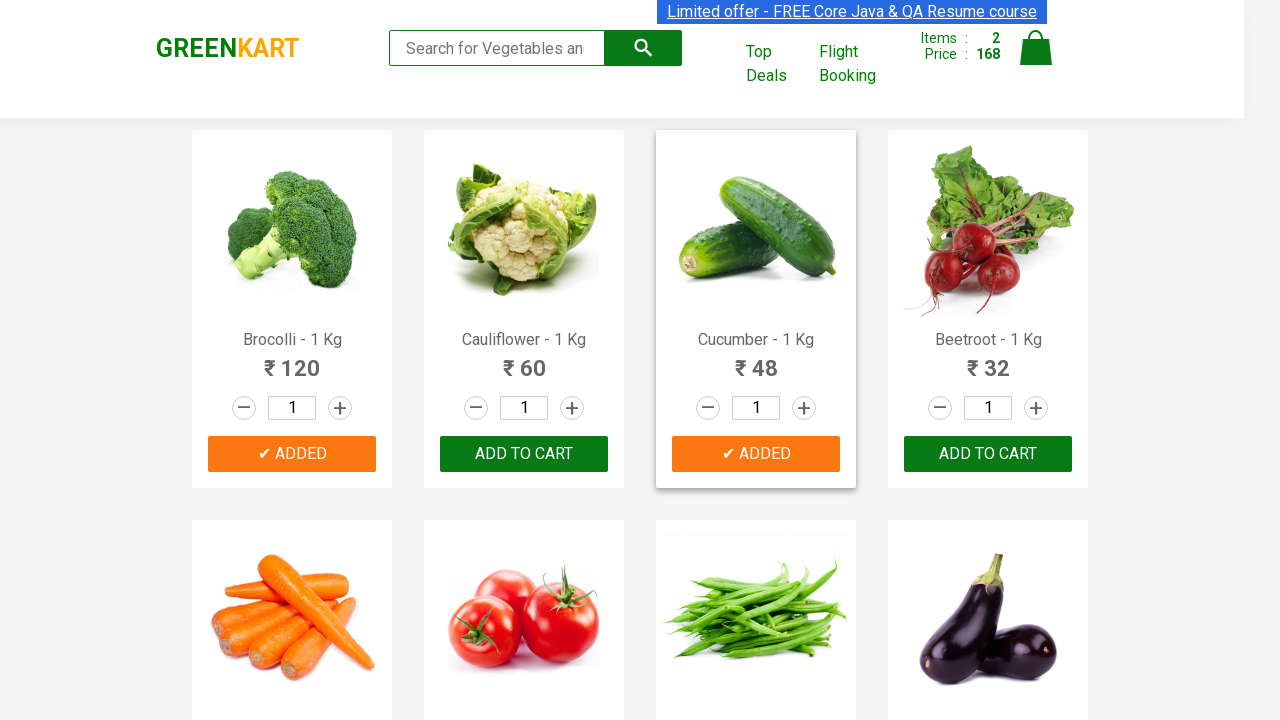

Added 'Carrot' to cart at (292, 360) on div.product-action >> nth=4
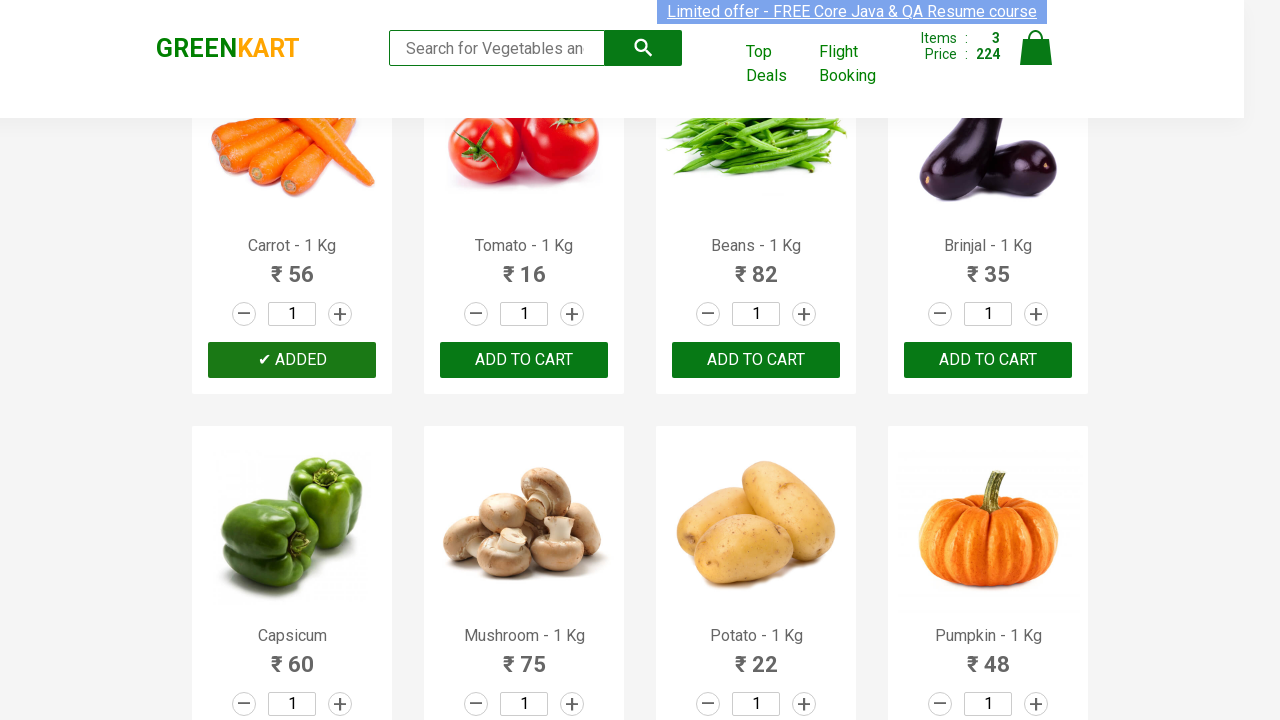

Retrieved text content of product at index 5
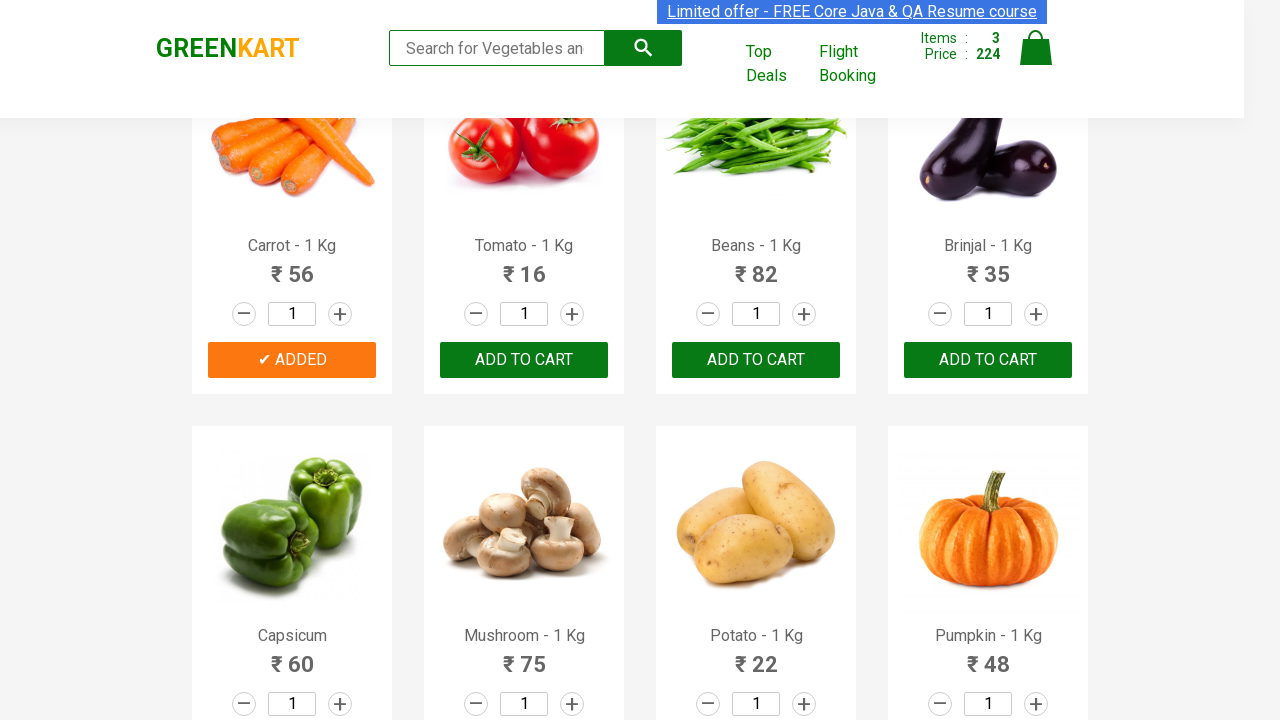

Retrieved text content of product at index 6
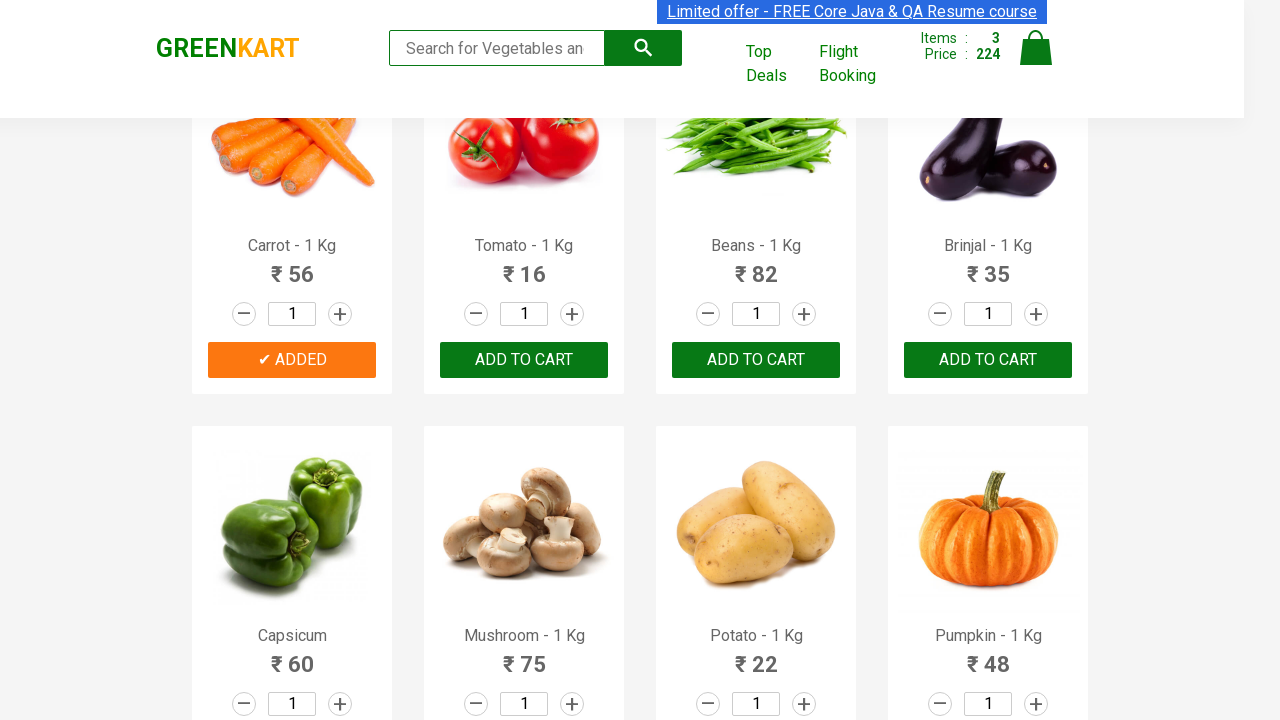

Retrieved text content of product at index 7
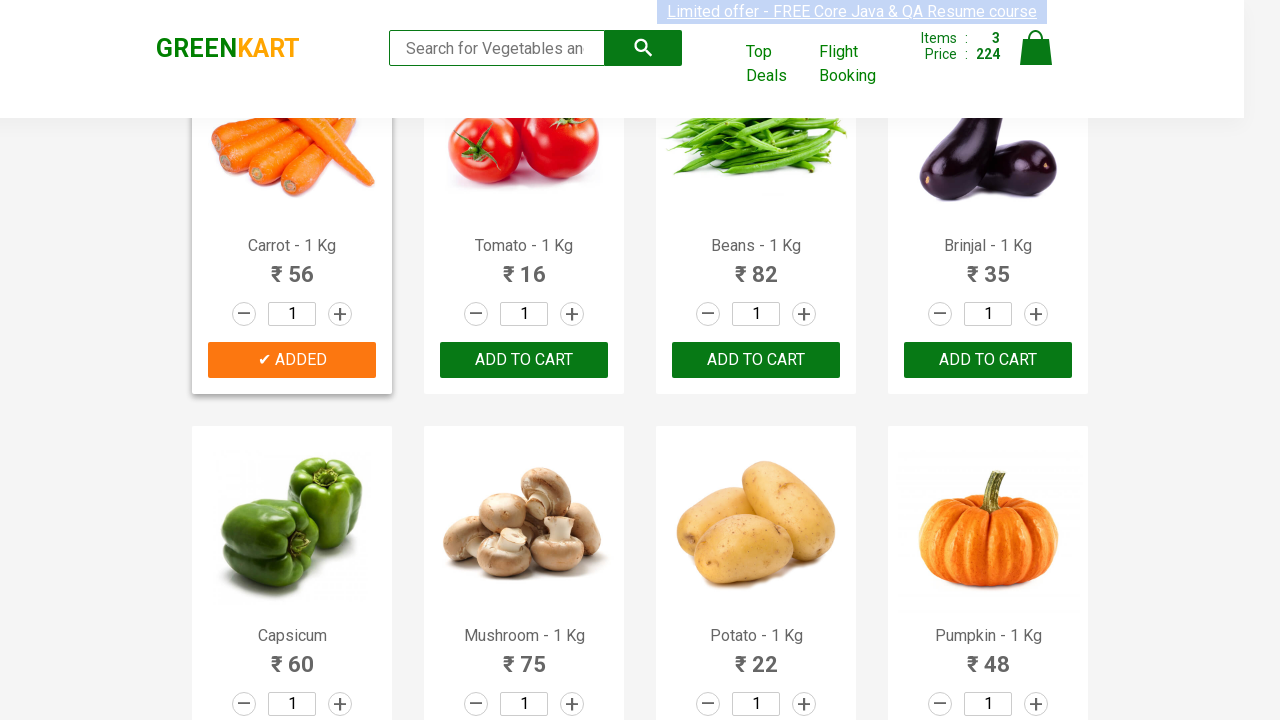

Added 'Brinjal' to cart at (988, 360) on div.product-action >> nth=7
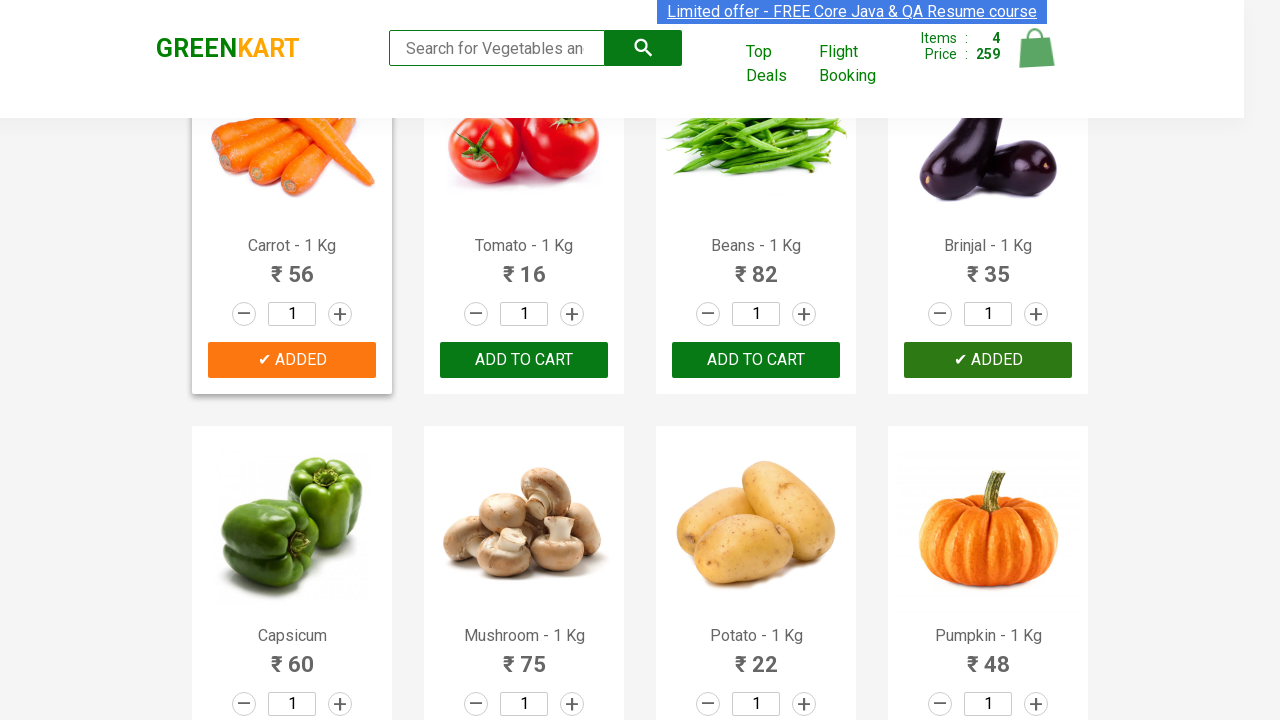

Successfully added all 4 vegetables to cart
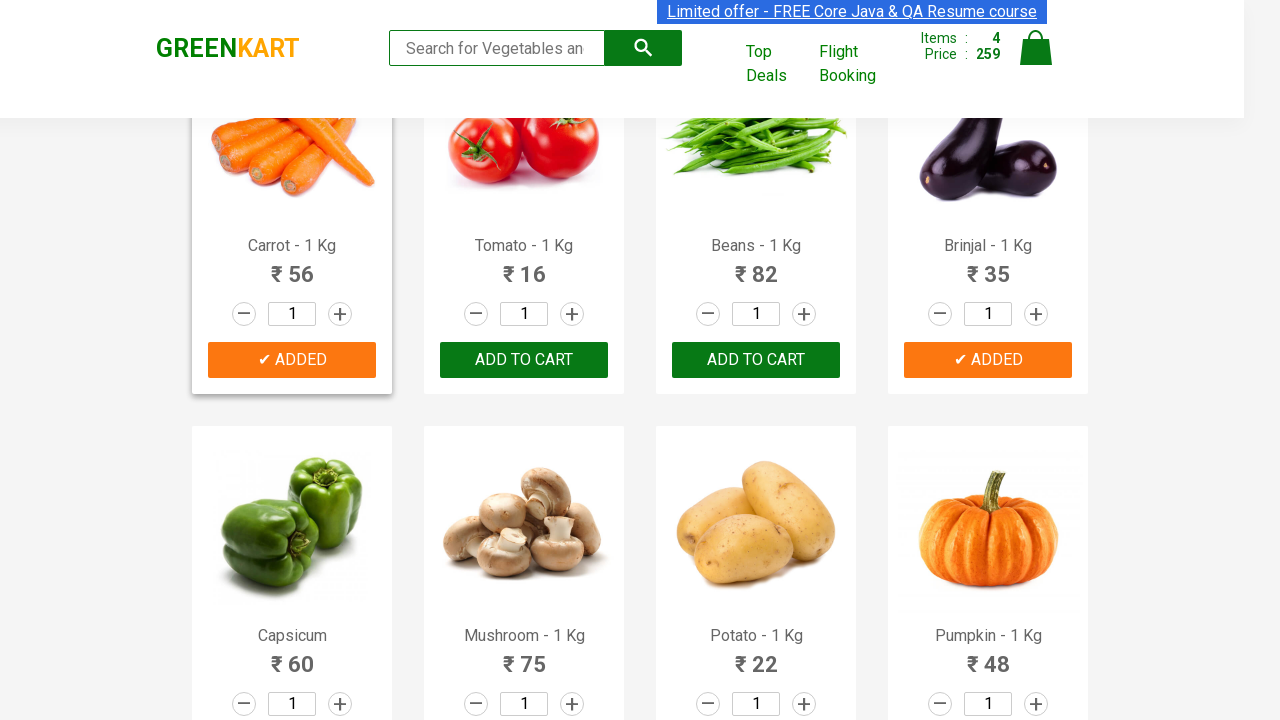

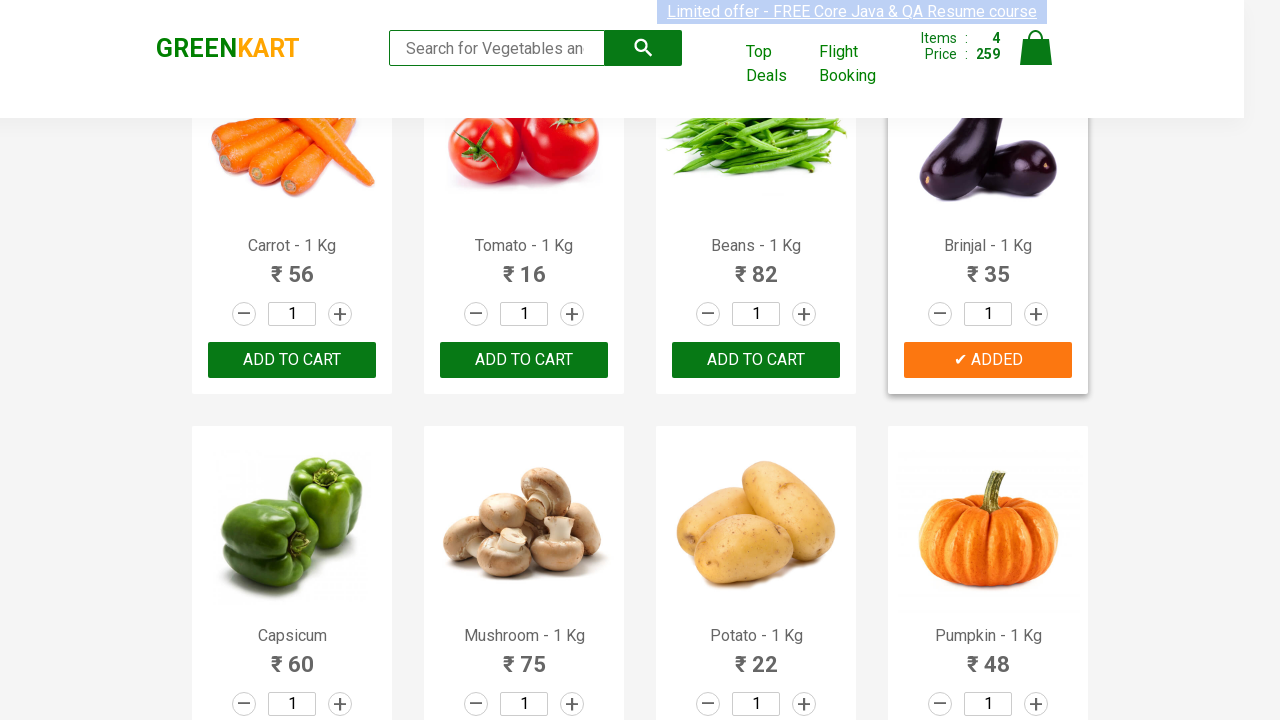